Tests the Text Box form on DemoQA by navigating to the Elements section, filling out user details (name, email, current address, permanent address), submitting the form, and verifying the output is displayed.

Starting URL: https://demoqa.com

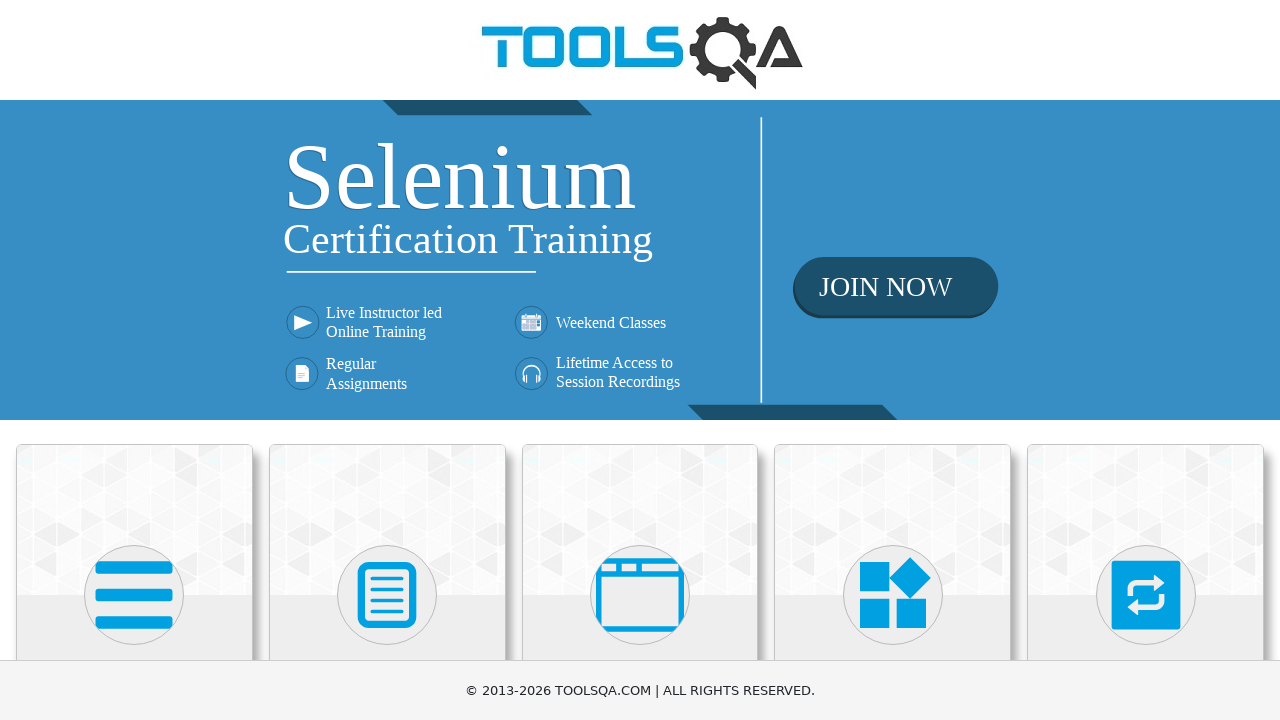

Scrolled down 300px to view category cards
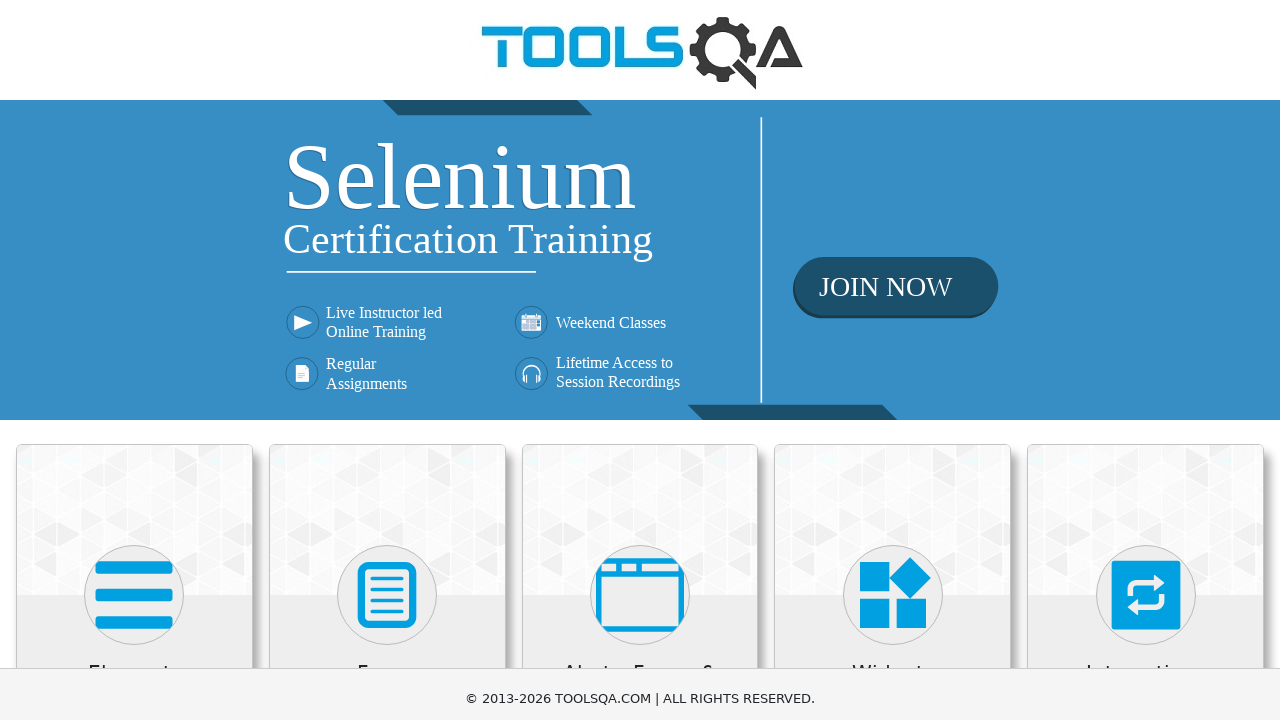

Clicked on Elements category card at (134, 373) on xpath=//div[@class='card-body']//h5[contains(text(),'Elements')]
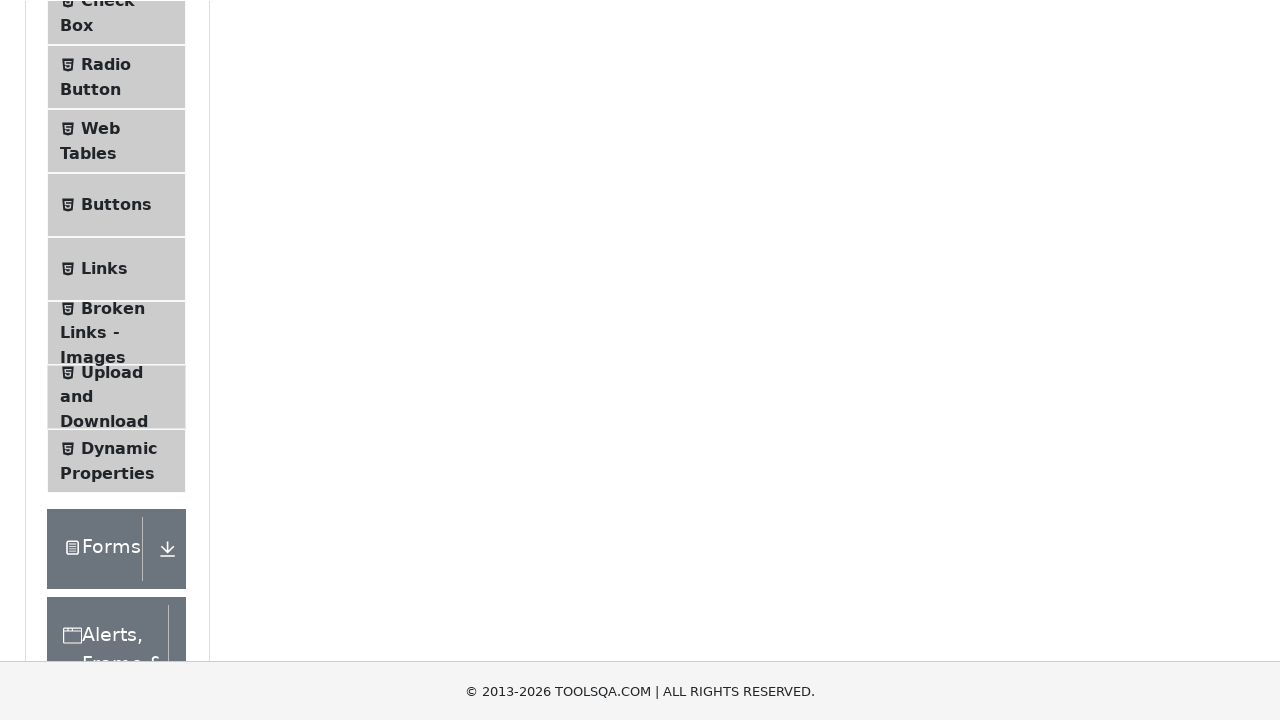

Clicked on Text Box menu item at (119, 261) on xpath=//span[@class='text' and contains(text(),'Text Box')]
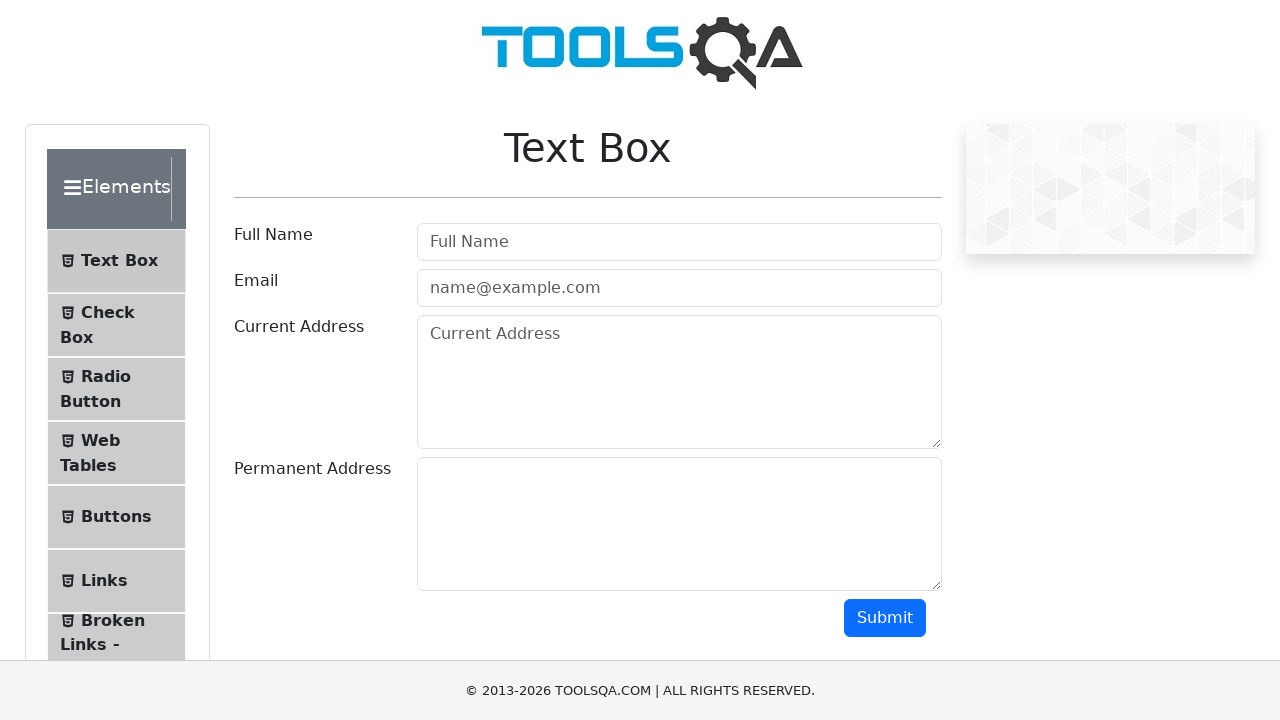

Scrolled down 300px to view the Text Box form
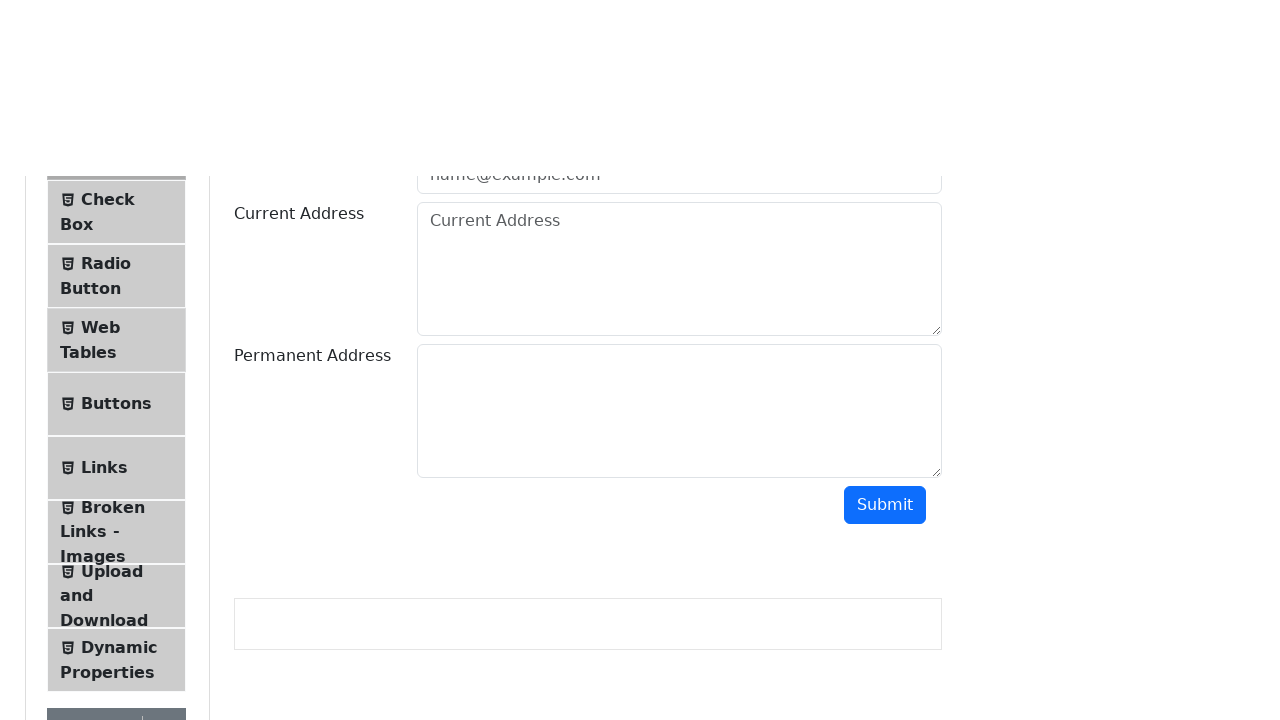

Filled username field with 'marcus_test' on #userName
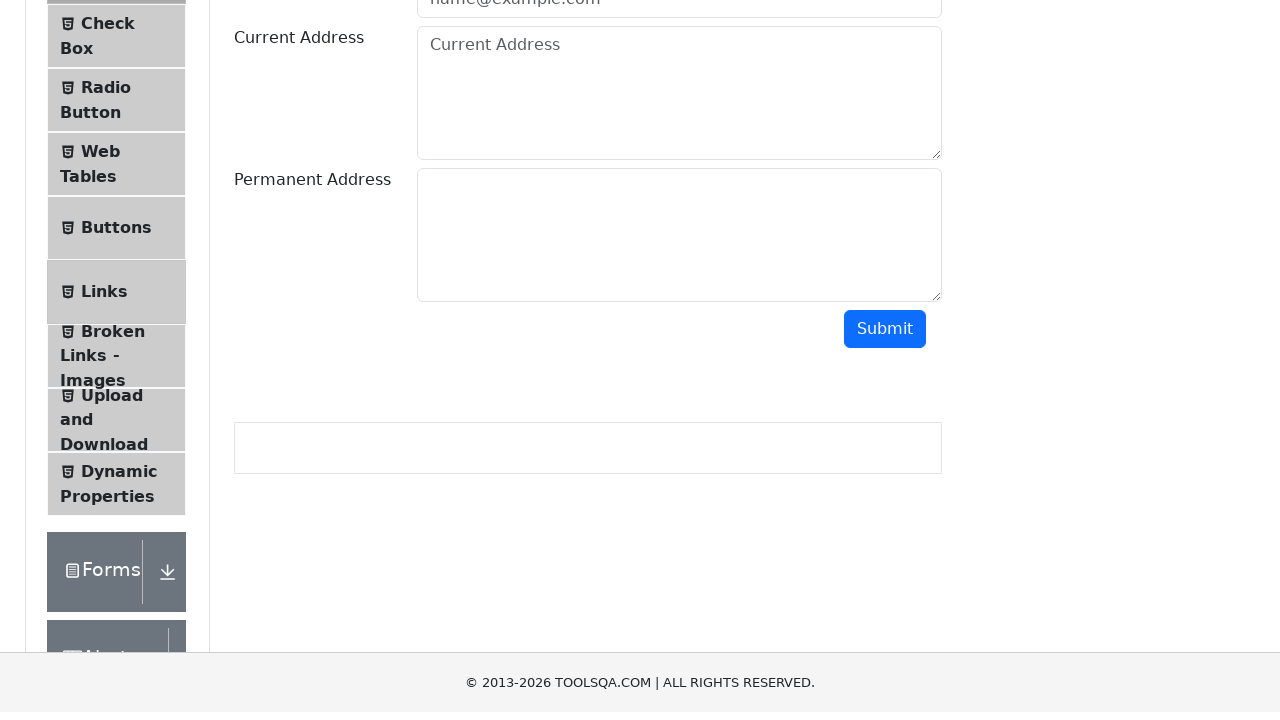

Filled email field with 'marcus_test@example.com' on #userEmail
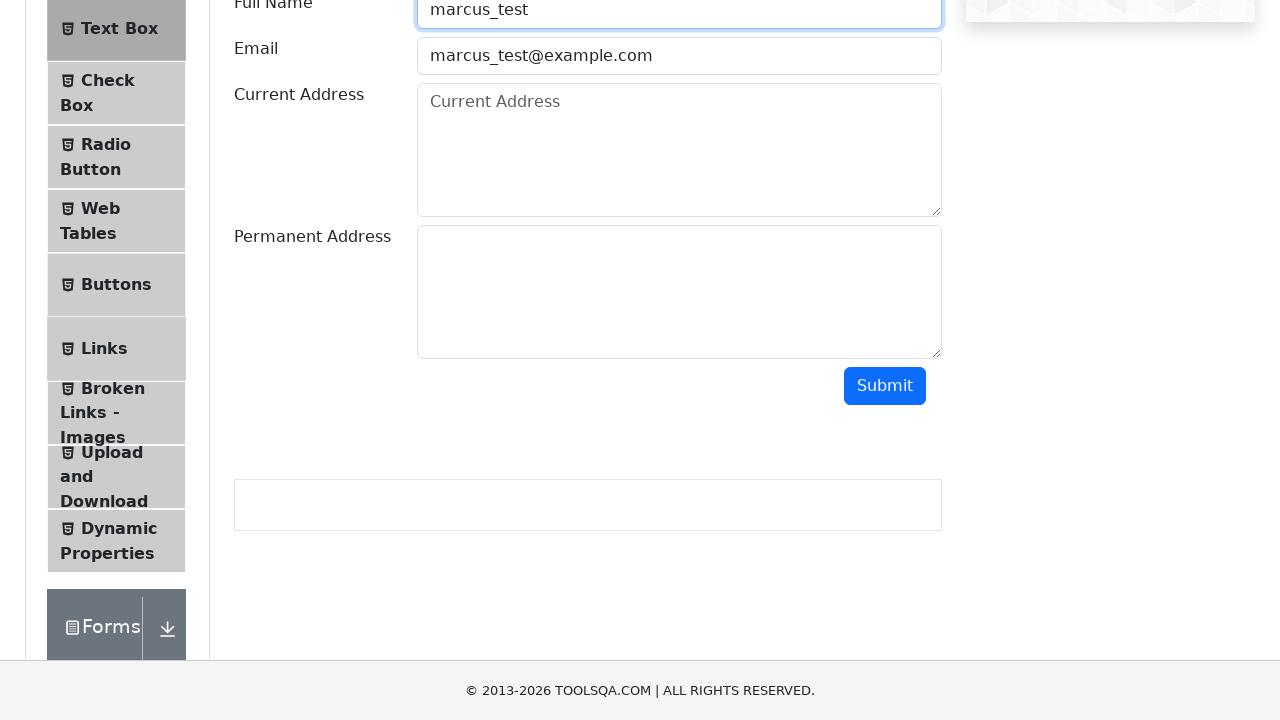

Filled current address field with '123 Test Street, Sample City' on #currentAddress
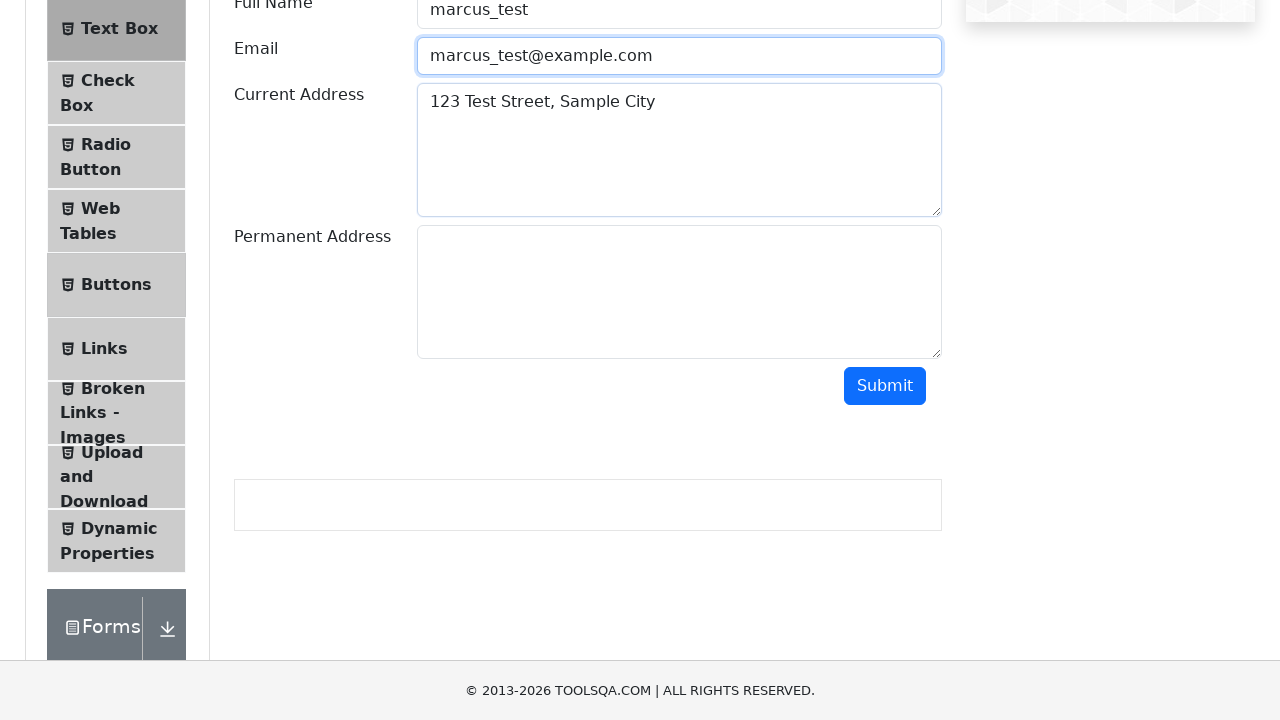

Filled permanent address field with '456 Permanent Ave, Demo Town' on #permanentAddress
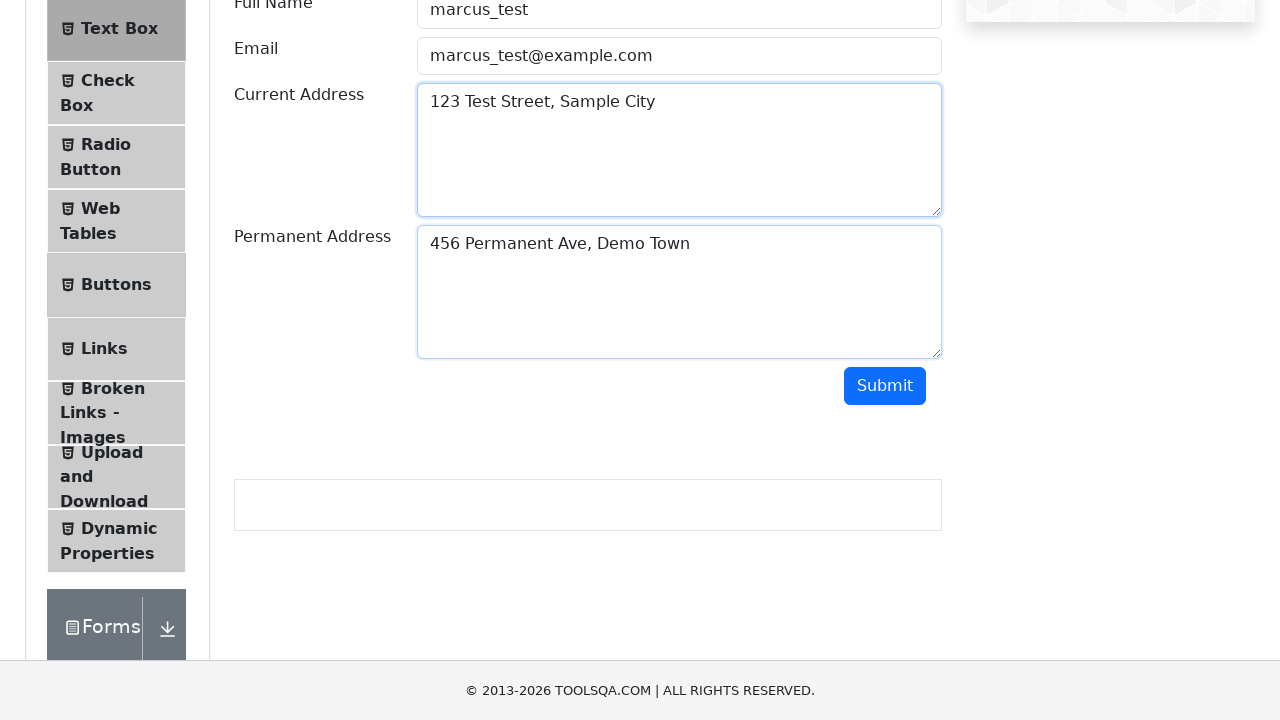

Clicked submit button to submit the form at (885, 386) on #submit
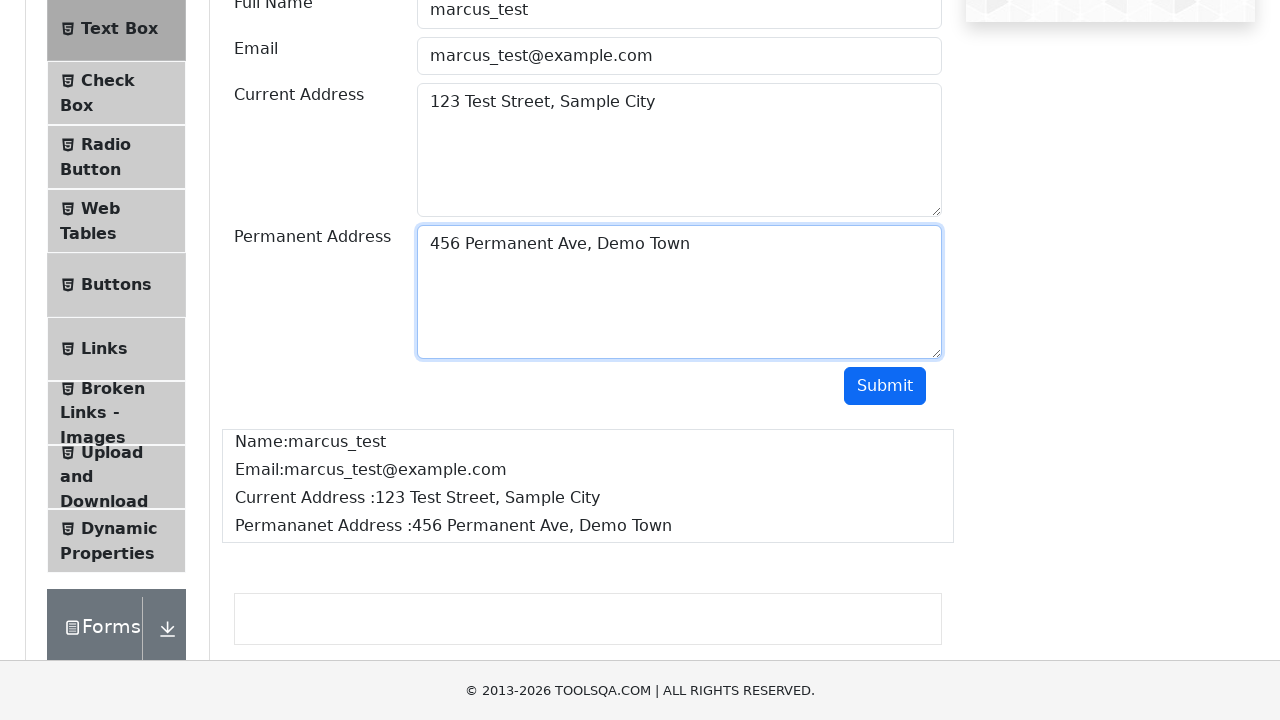

Form output section appeared with submitted details
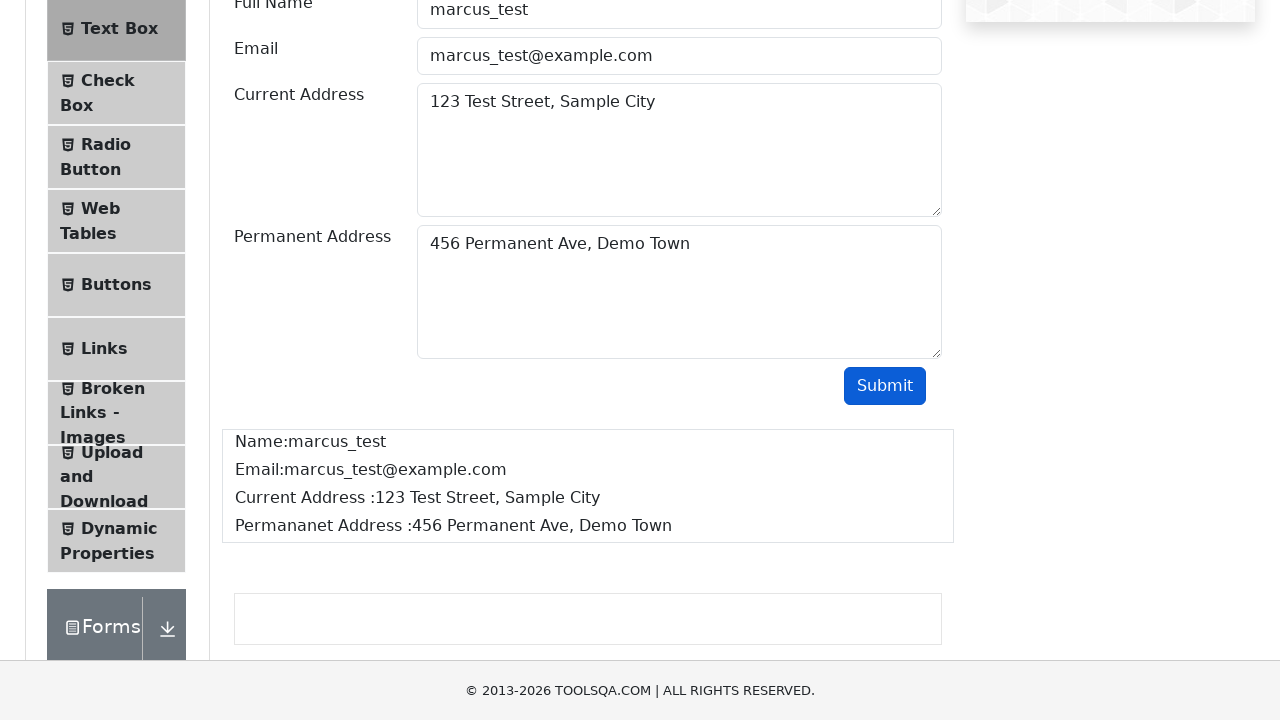

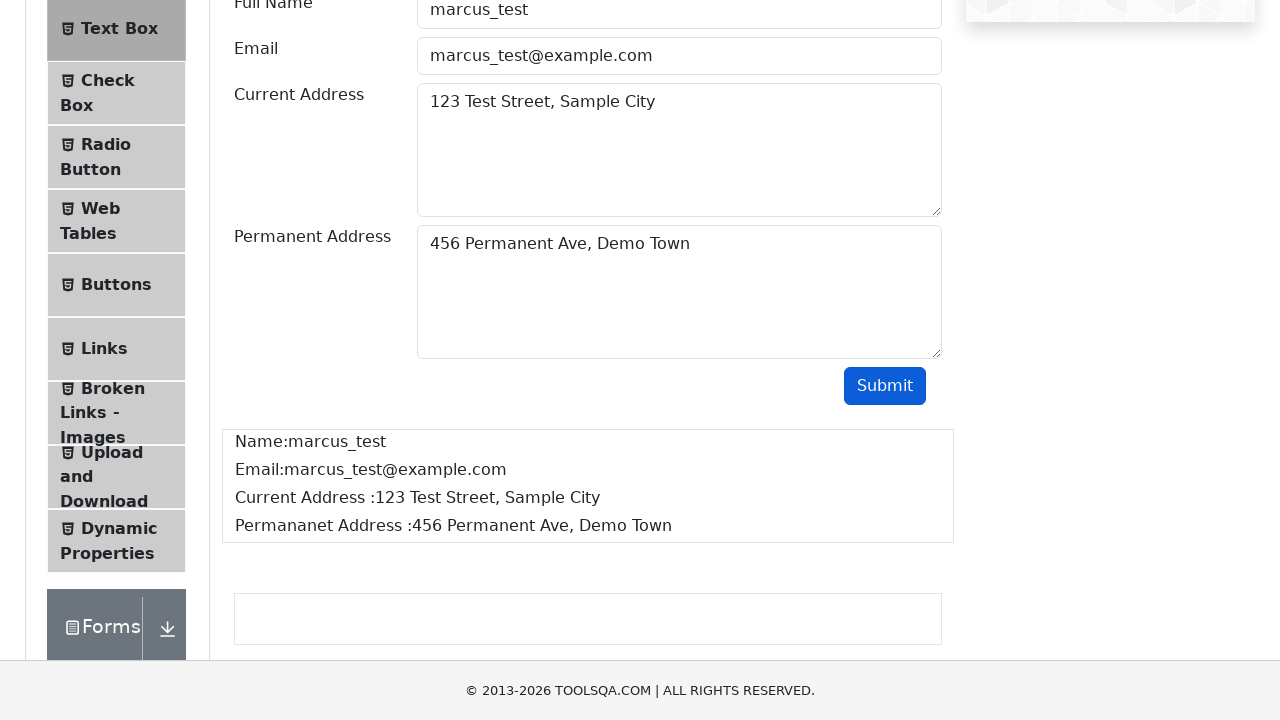